Navigates to the DemoQA broken images page and verifies that image elements are present on the page

Starting URL: https://demoqa.com/broken

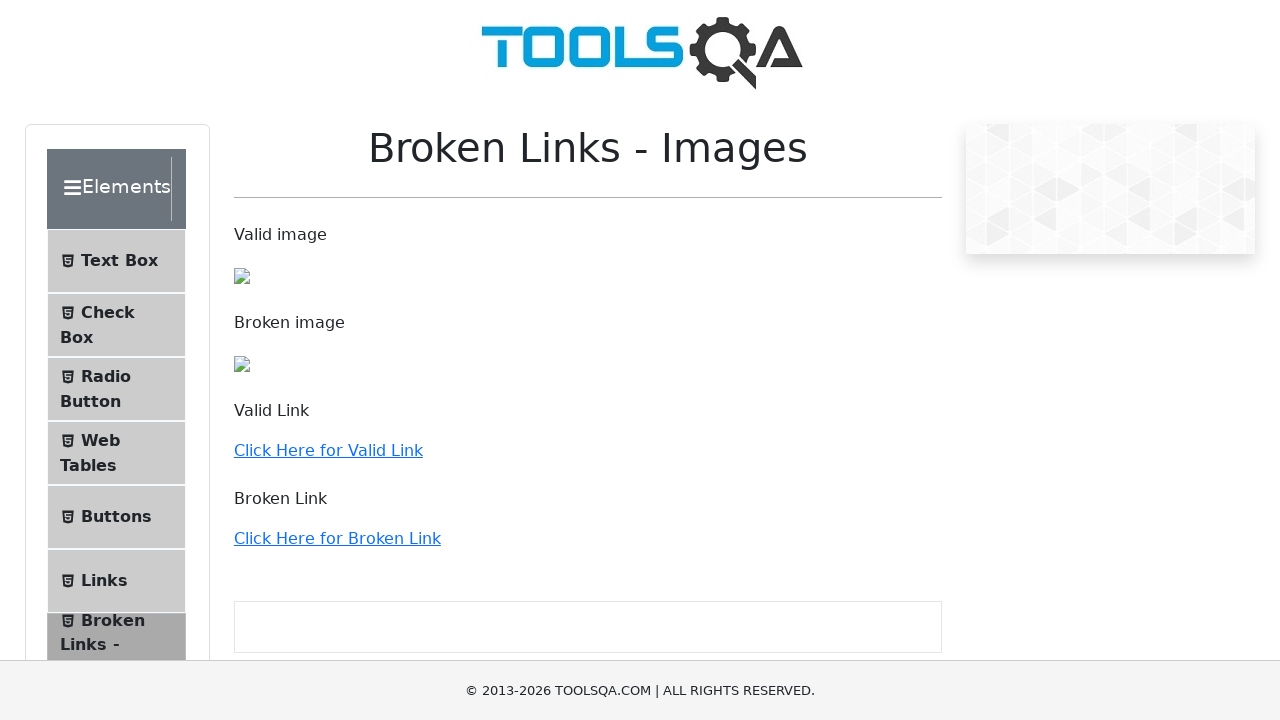

Navigated to DemoQA broken images page
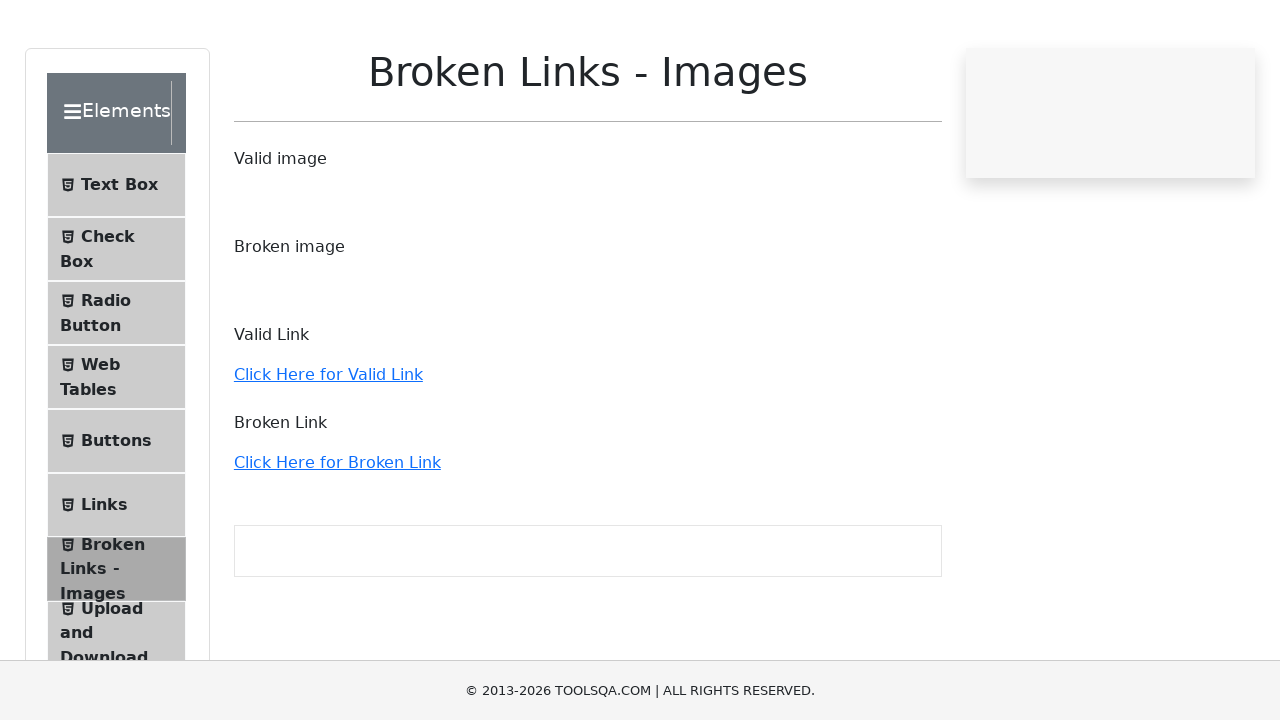

Waited for image elements to load on the page
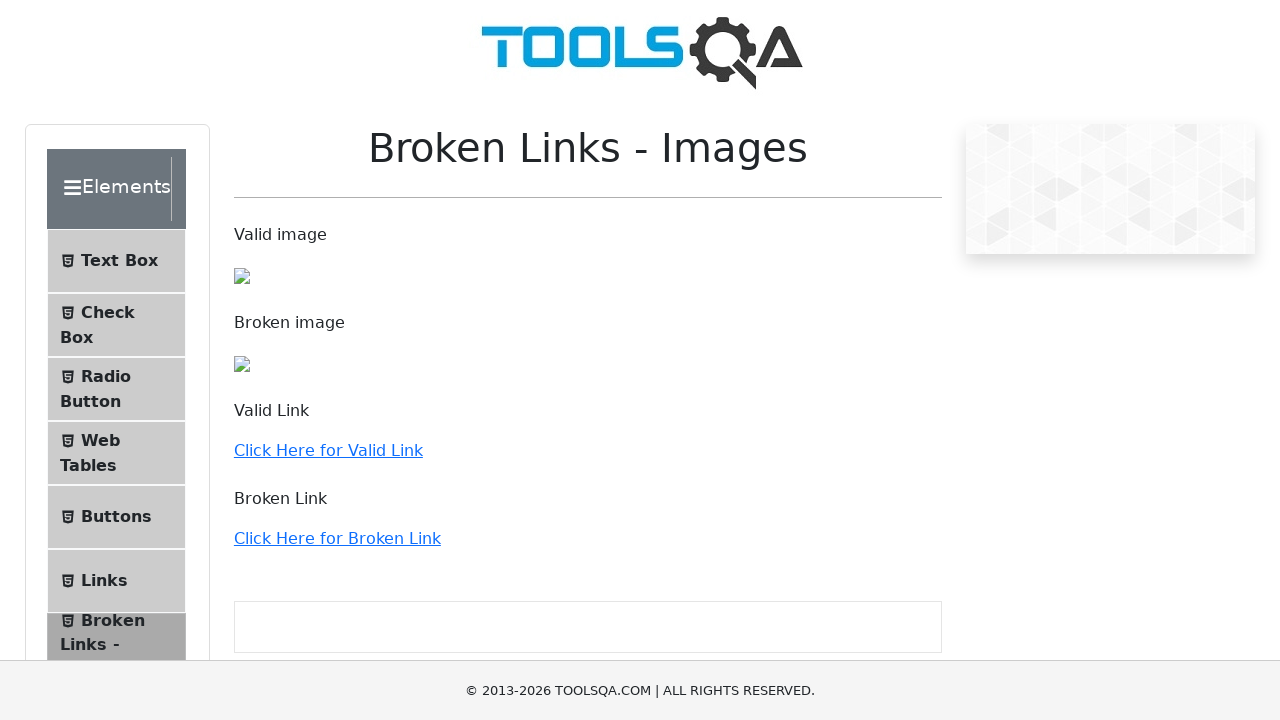

Retrieved all image elements from the page
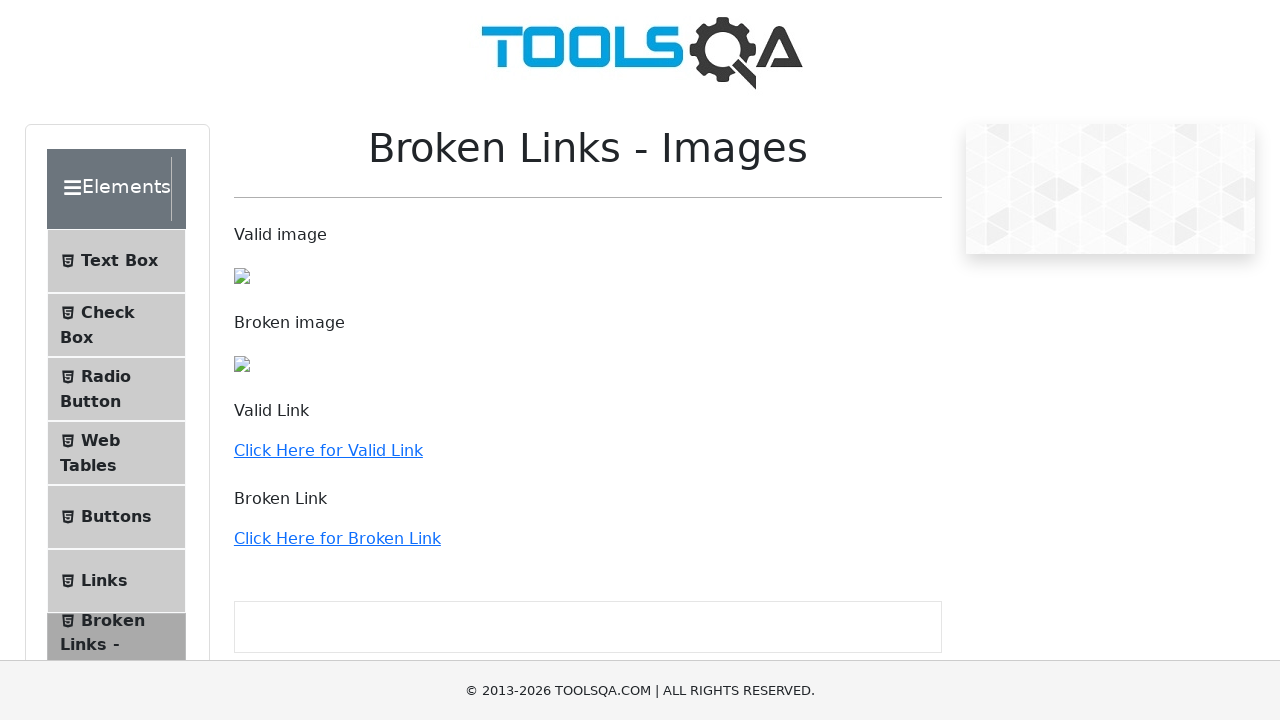

Verified that 3 image elements are present on the page
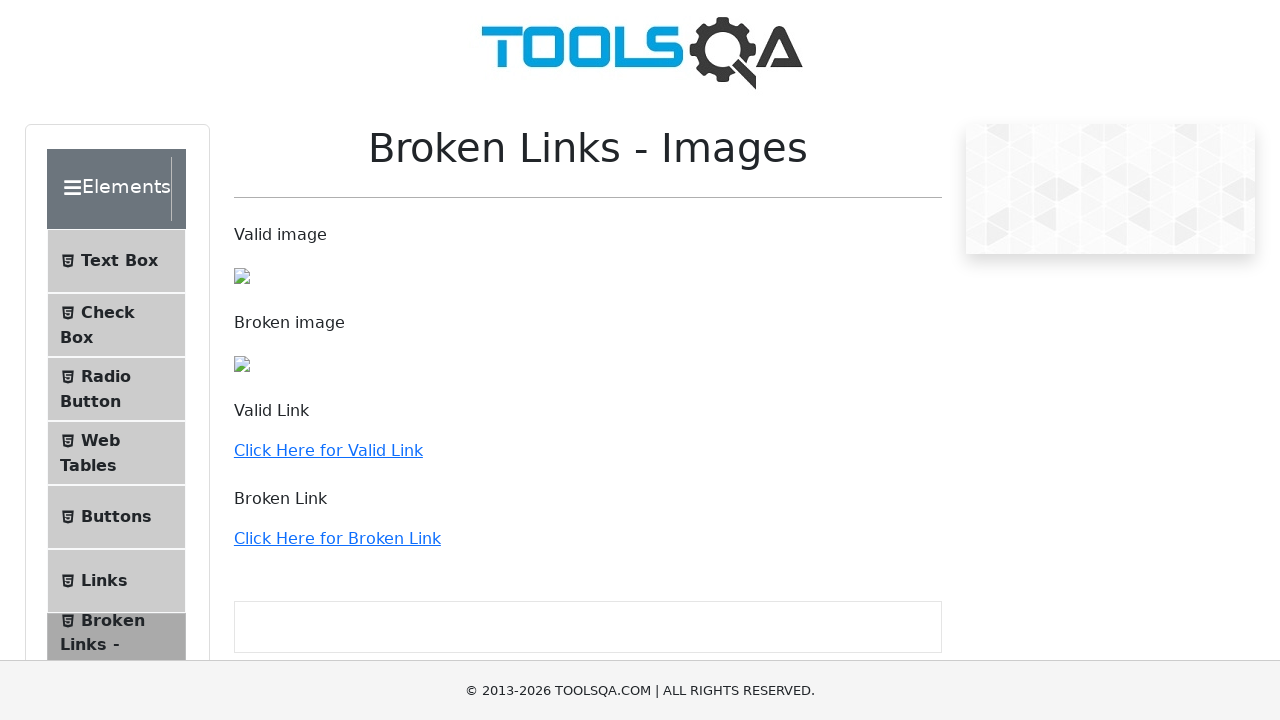

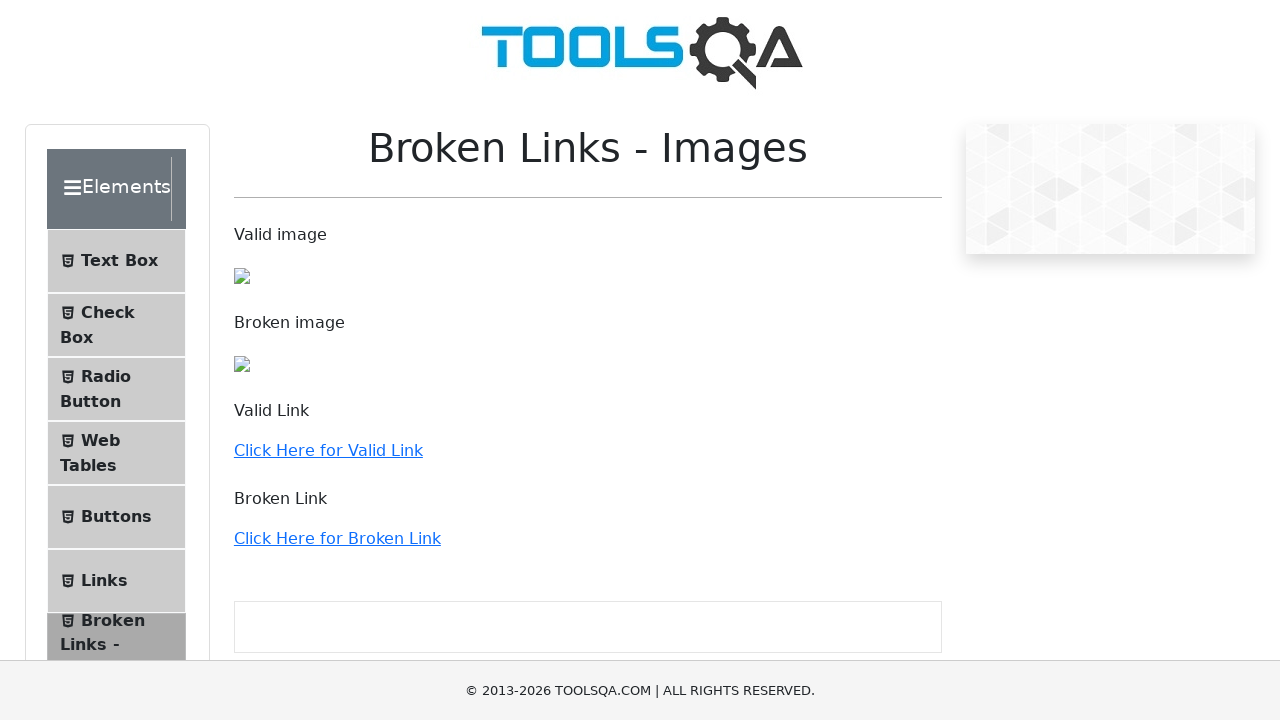